Tests checkbox interaction by toggling the state of two checkboxes and verifying their selection status

Starting URL: https://the-internet.herokuapp.com/checkboxes

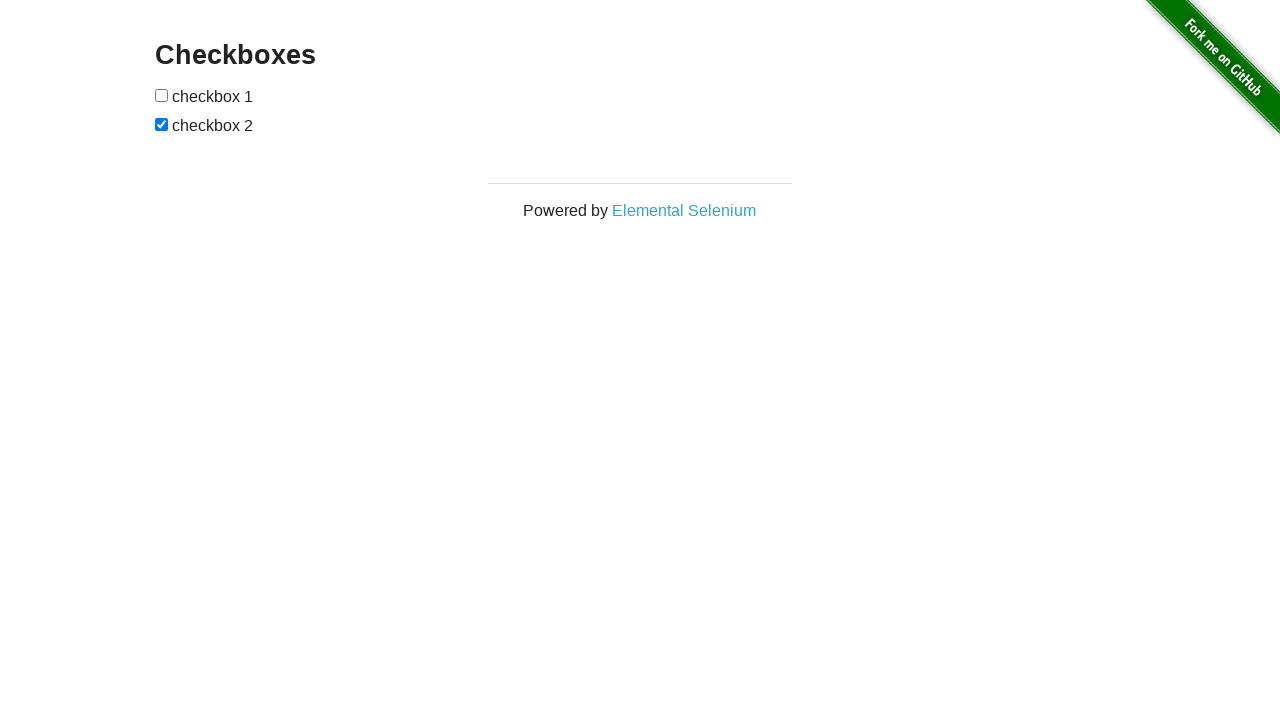

Clicked first checkbox to toggle its state at (162, 95) on xpath=//*[@id="checkboxes"]/input[1]
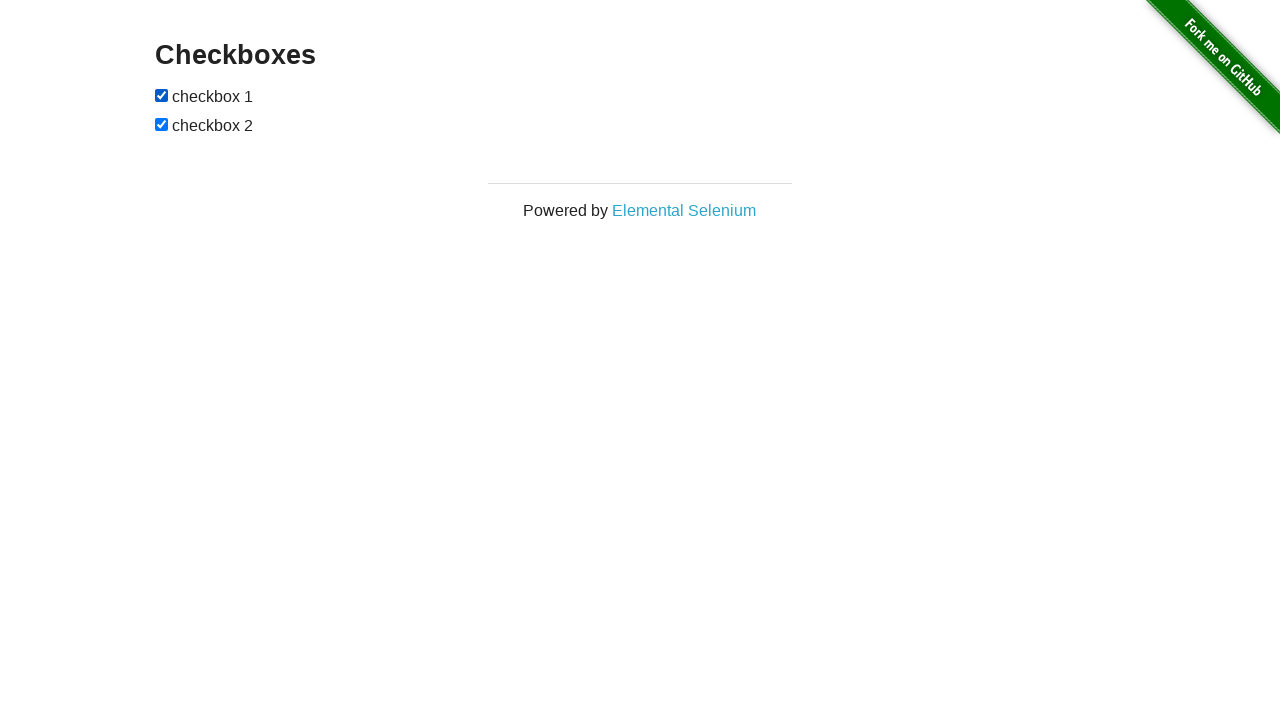

Clicked second checkbox to toggle its state at (162, 124) on xpath=//*[@id="checkboxes"]/input[2]
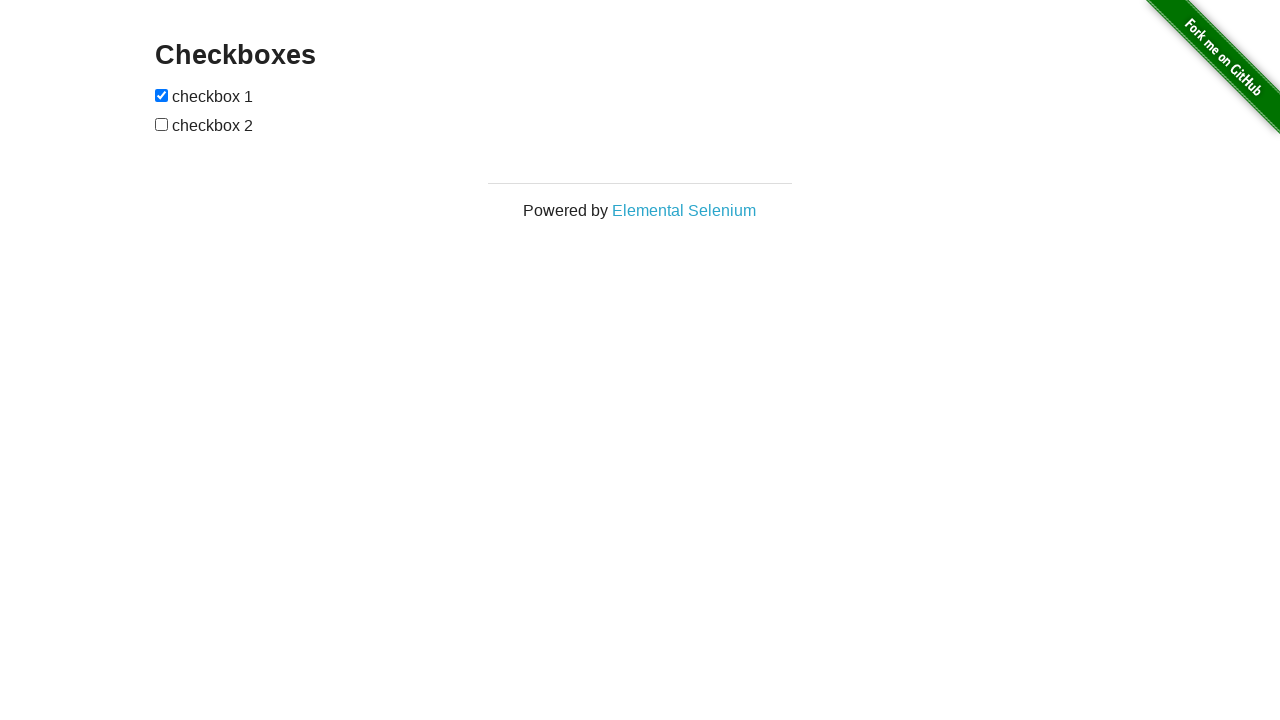

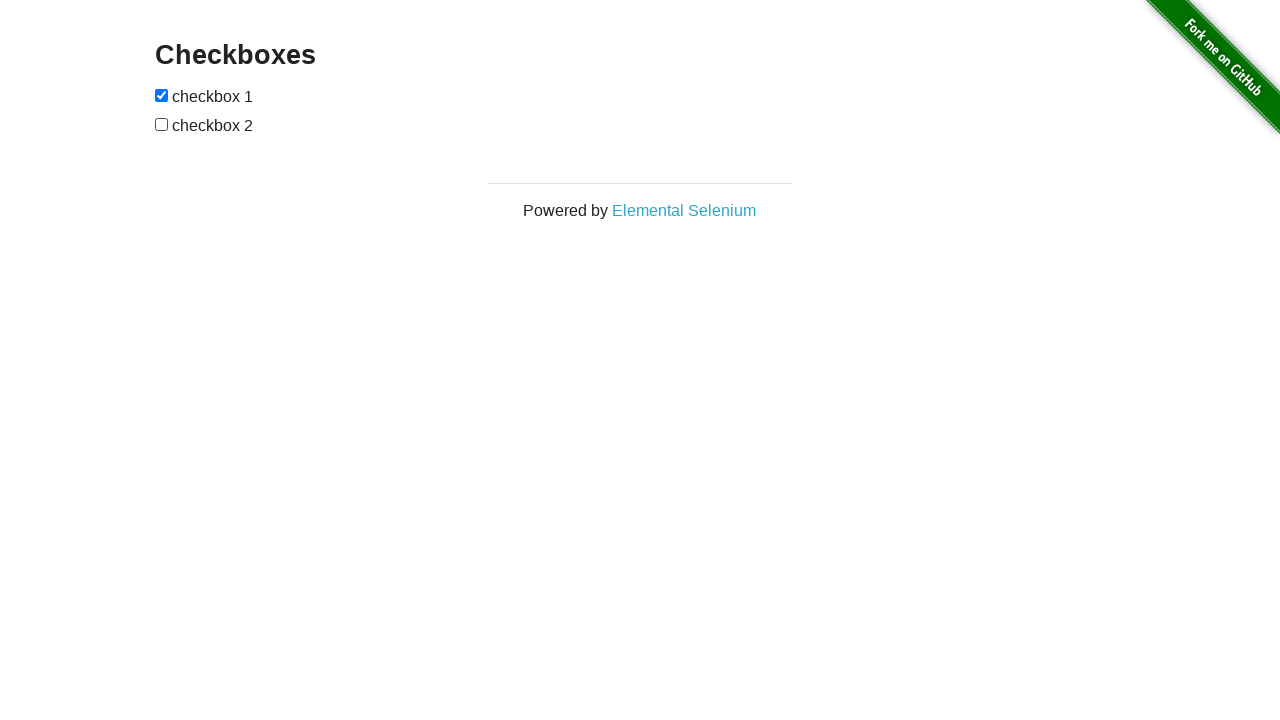